Tests fluent wait functionality by clicking a button that starts a timer, then waiting for a dynamic element's text to change to "WebDriver"

Starting URL: http://seleniumpractise.blogspot.in/2016/08/how-to-use-explicit-wait-in-selenium.html

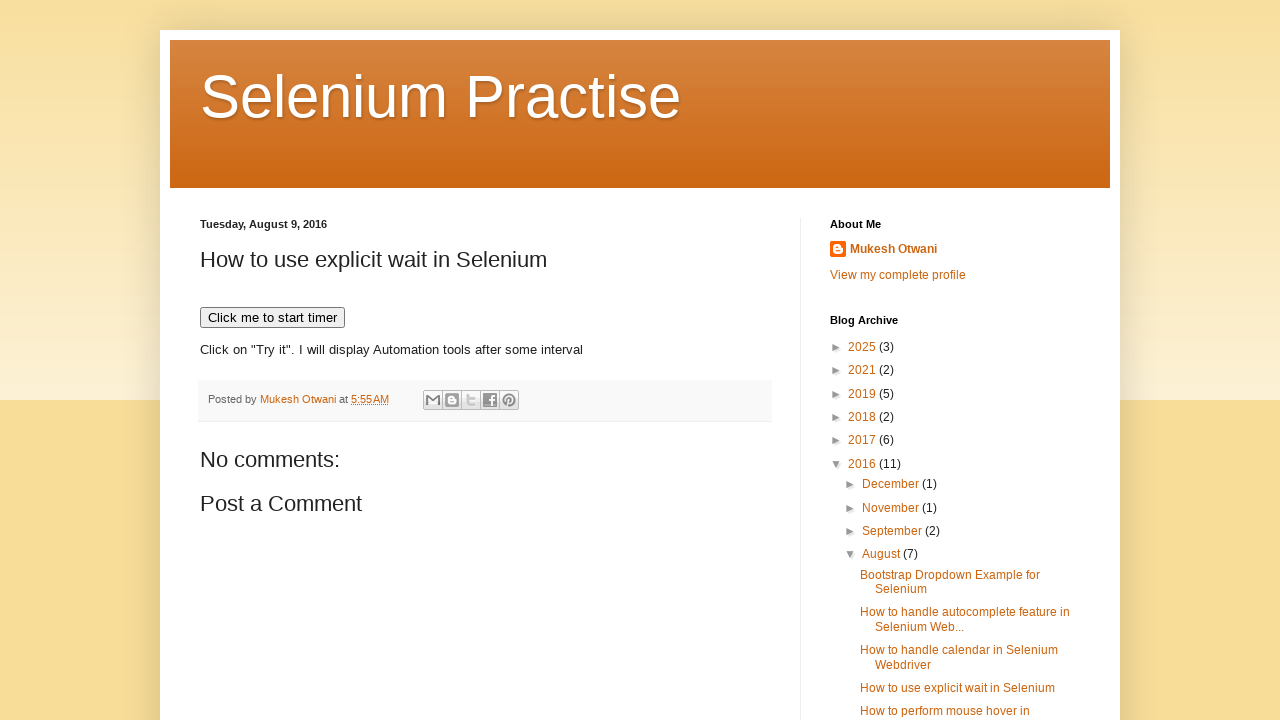

Navigated to fluent wait demo page
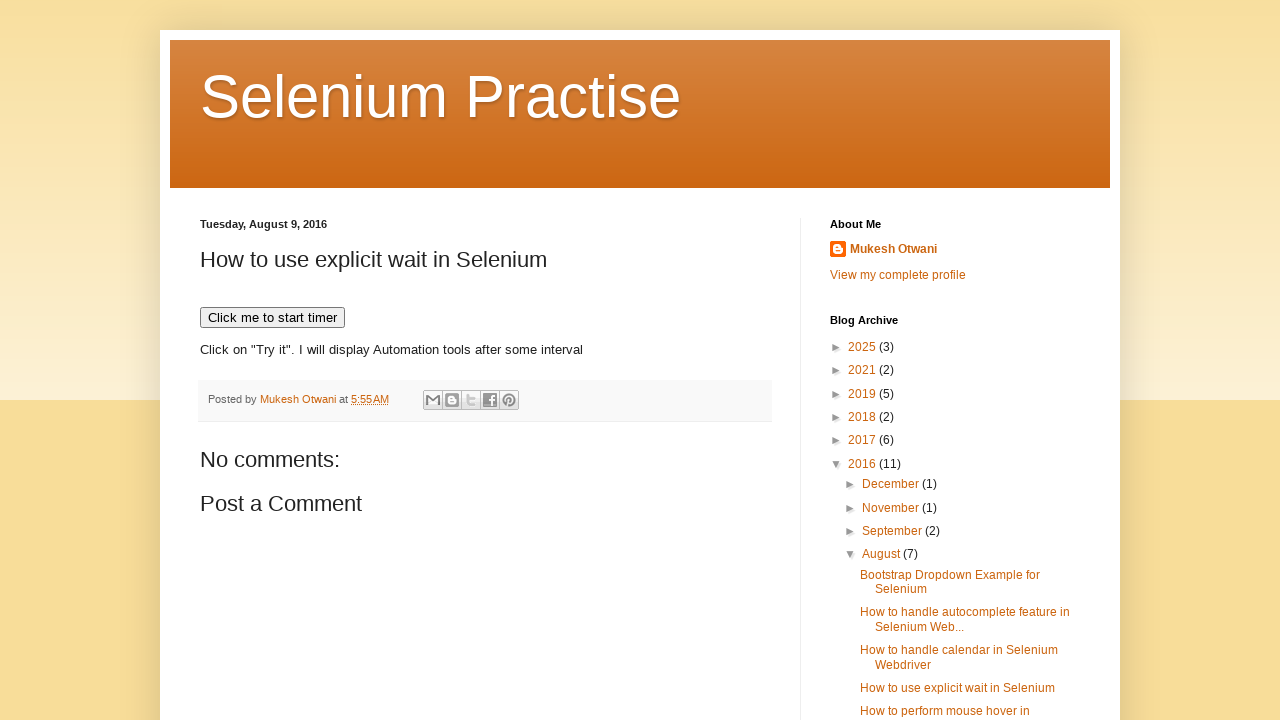

Clicked button to start timer at (272, 318) on xpath=//button[text()='Click me to start timer']
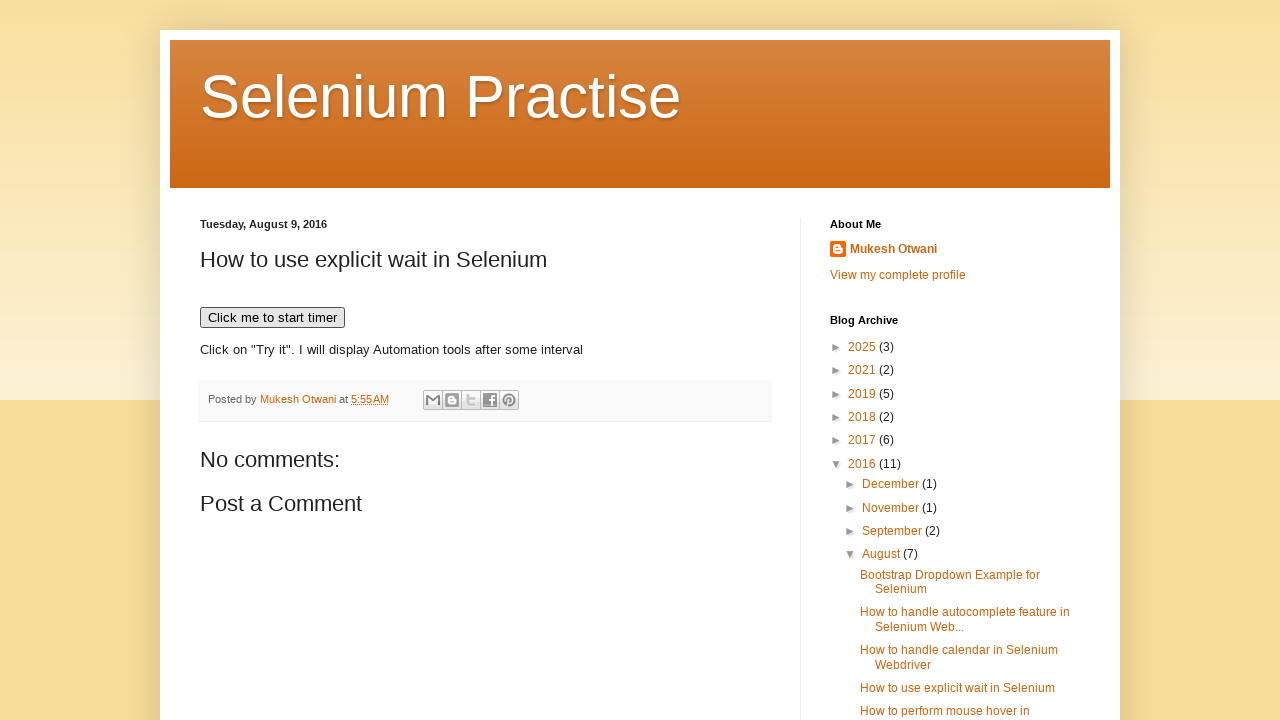

Element text changed to 'WebDriver' after fluent wait
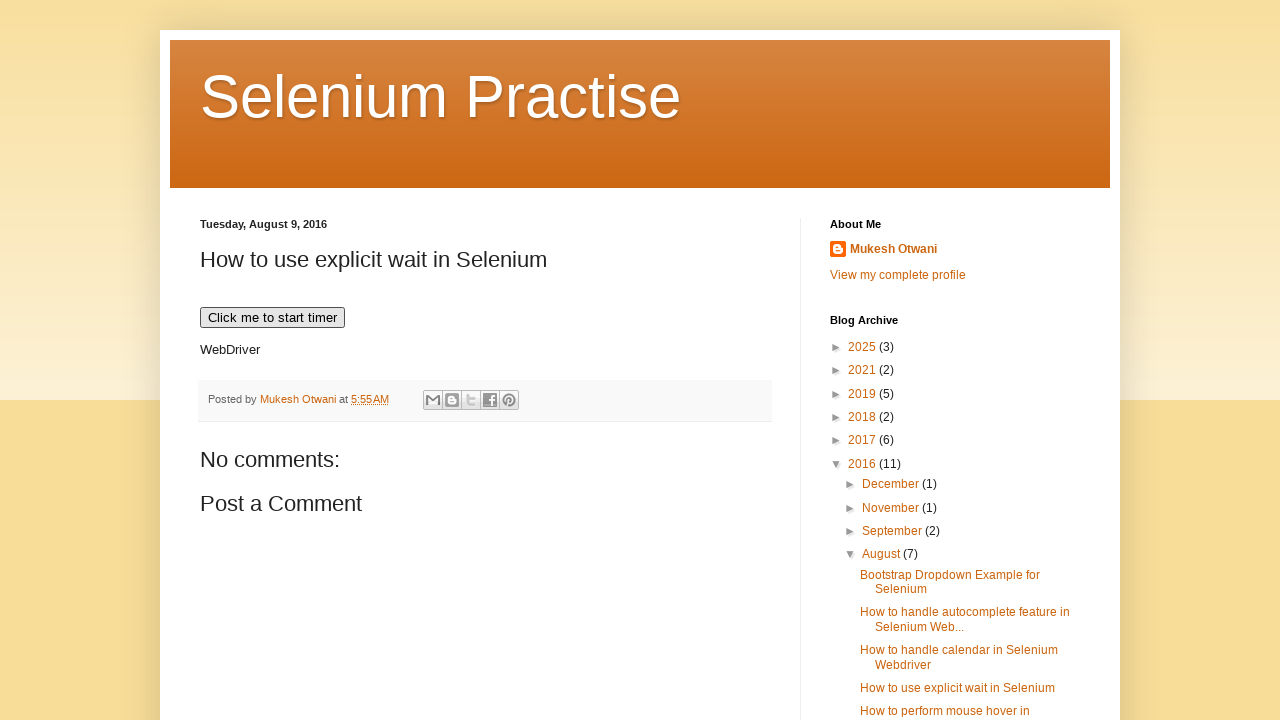

Verified element #demo is visible
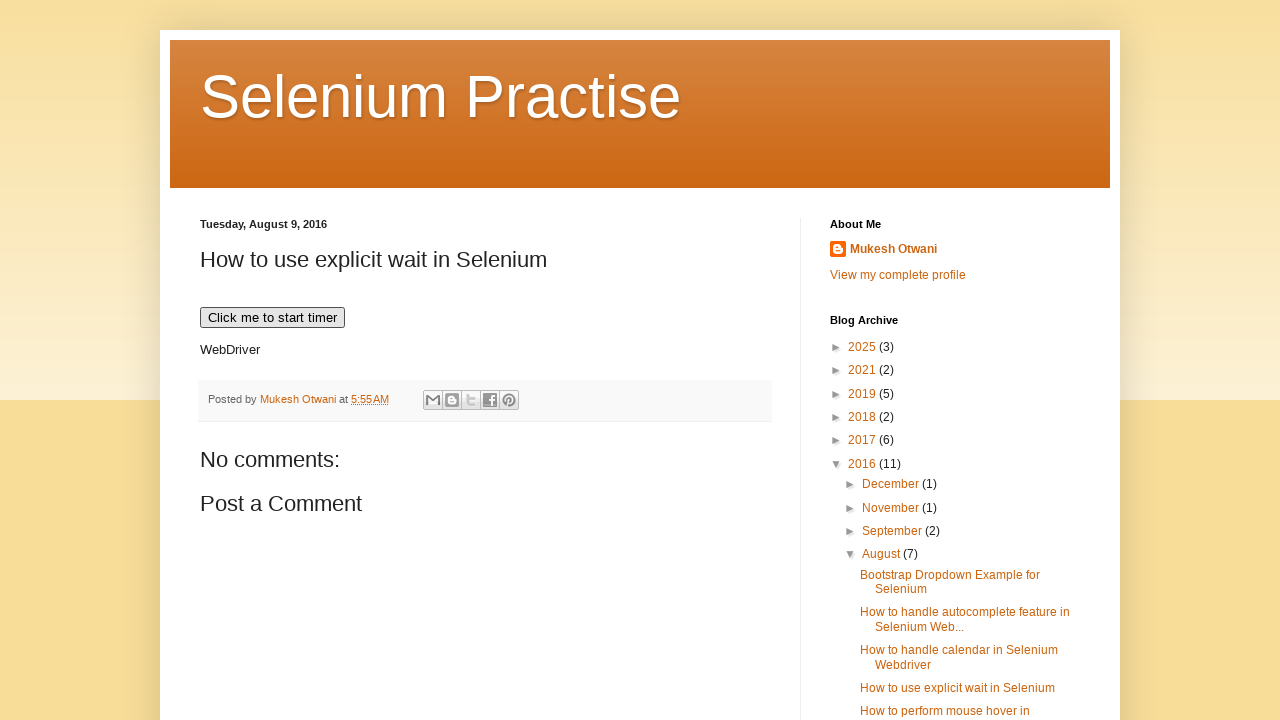

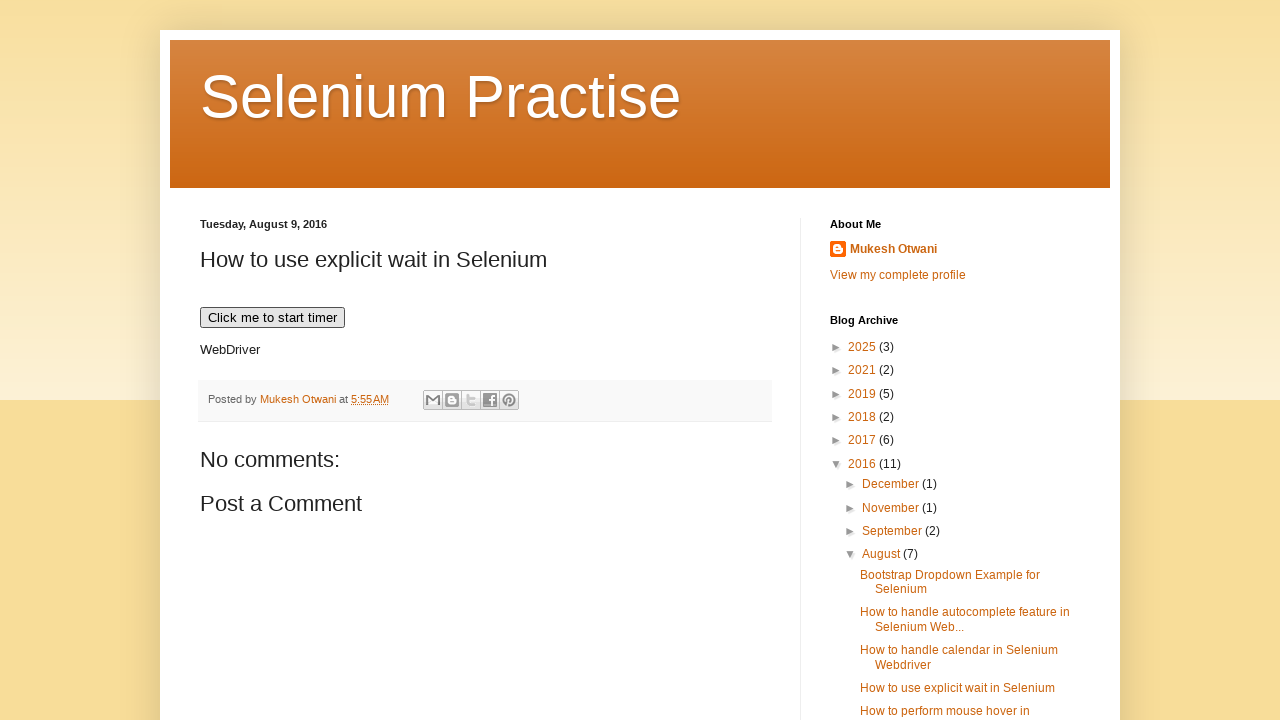